Tests confirmation dialog functionality by clicking a confirm button, accepting the confirmation, and verifying the result message

Starting URL: https://testautomationpractice.blogspot.com/

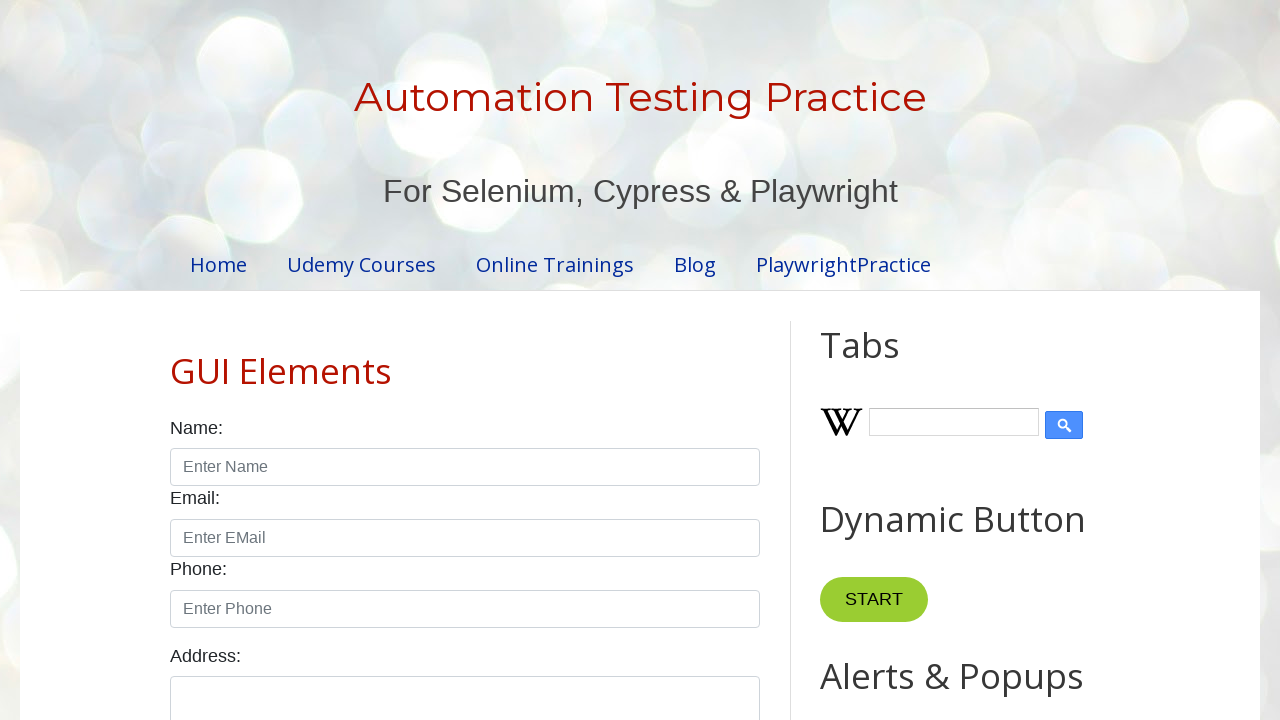

Set up dialog handler to accept confirmation dialogs
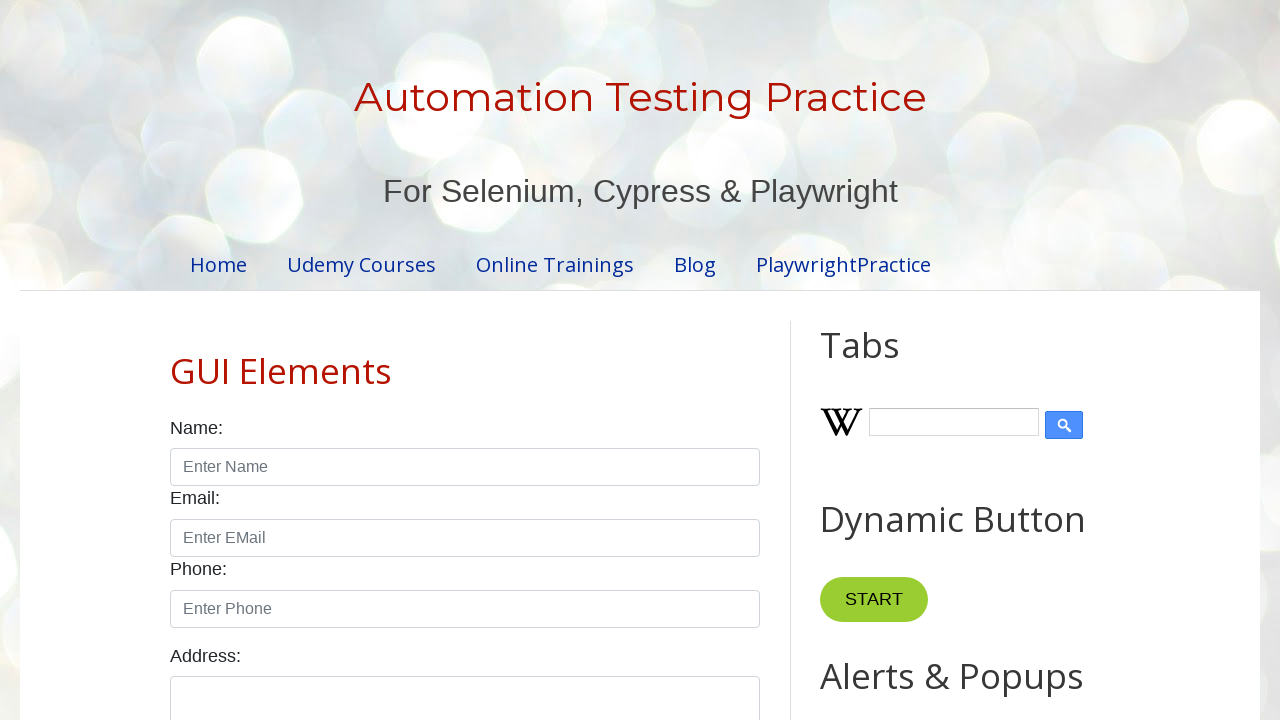

Clicked confirm button to trigger confirmation dialog at (912, 360) on [id="confirmBtn"]
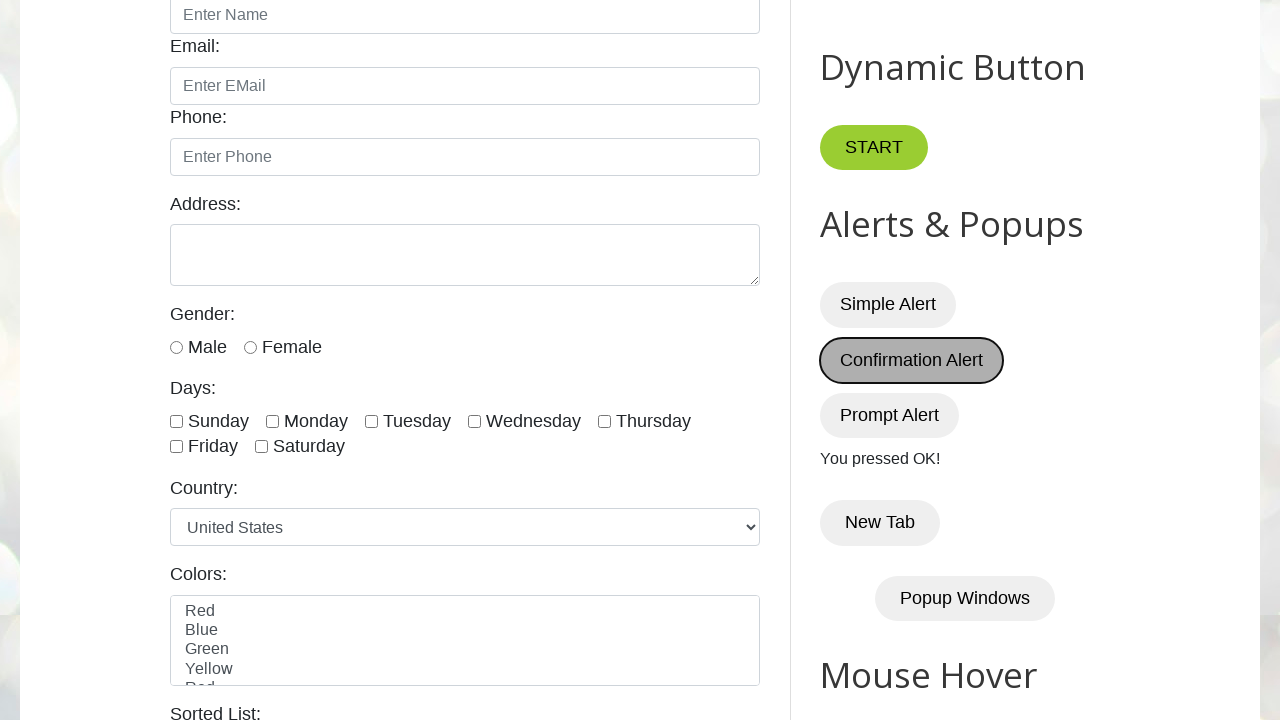

Result message appeared - confirmation was accepted
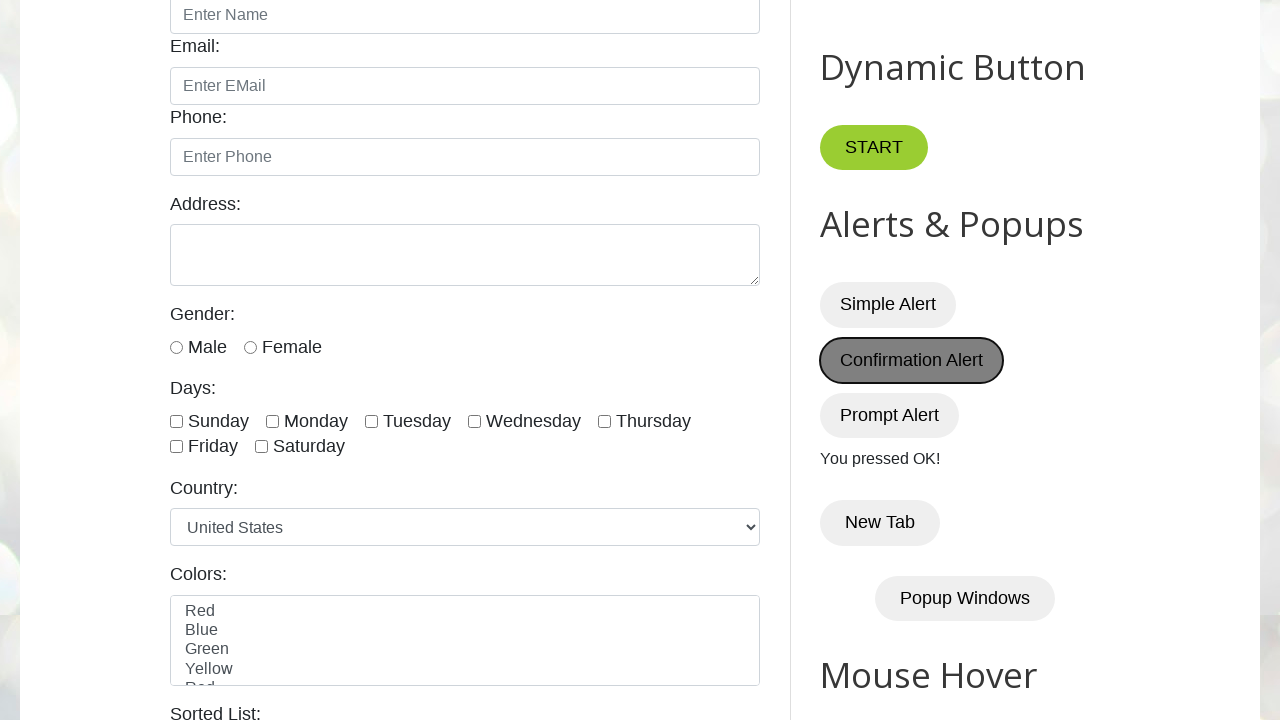

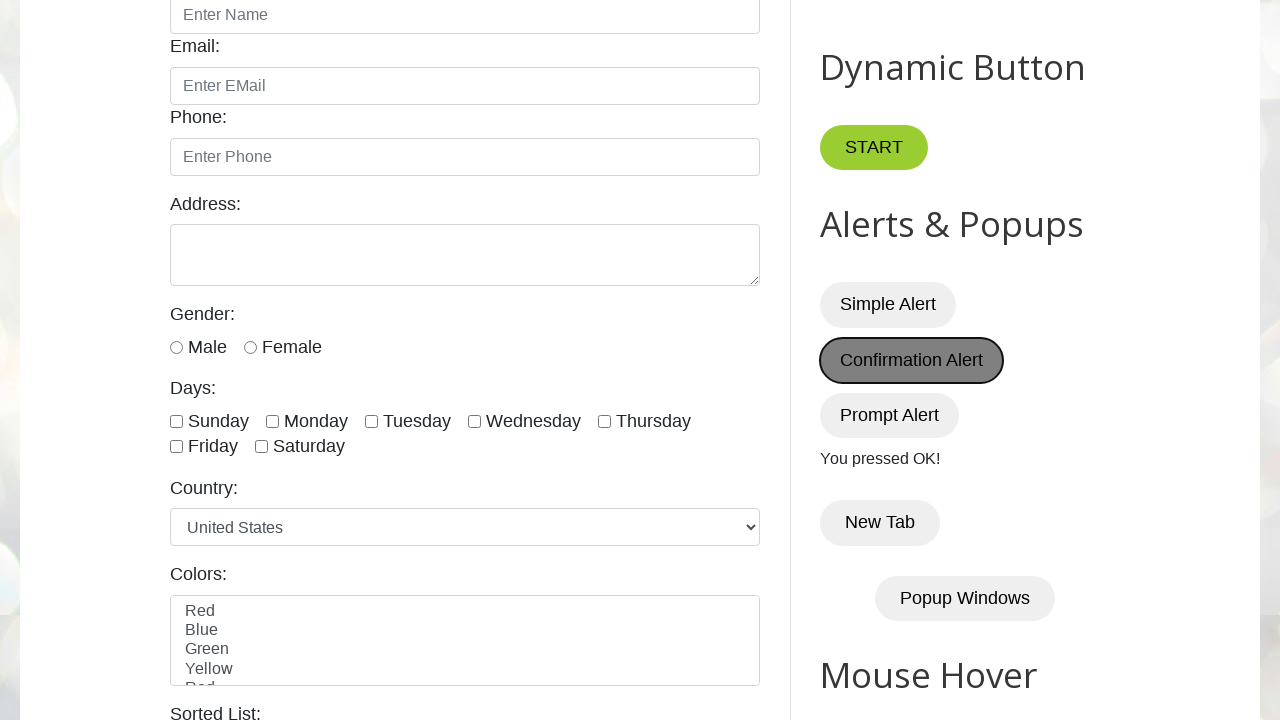